Tests browser back button navigation between filter views

Starting URL: https://demo.playwright.dev/todomvc

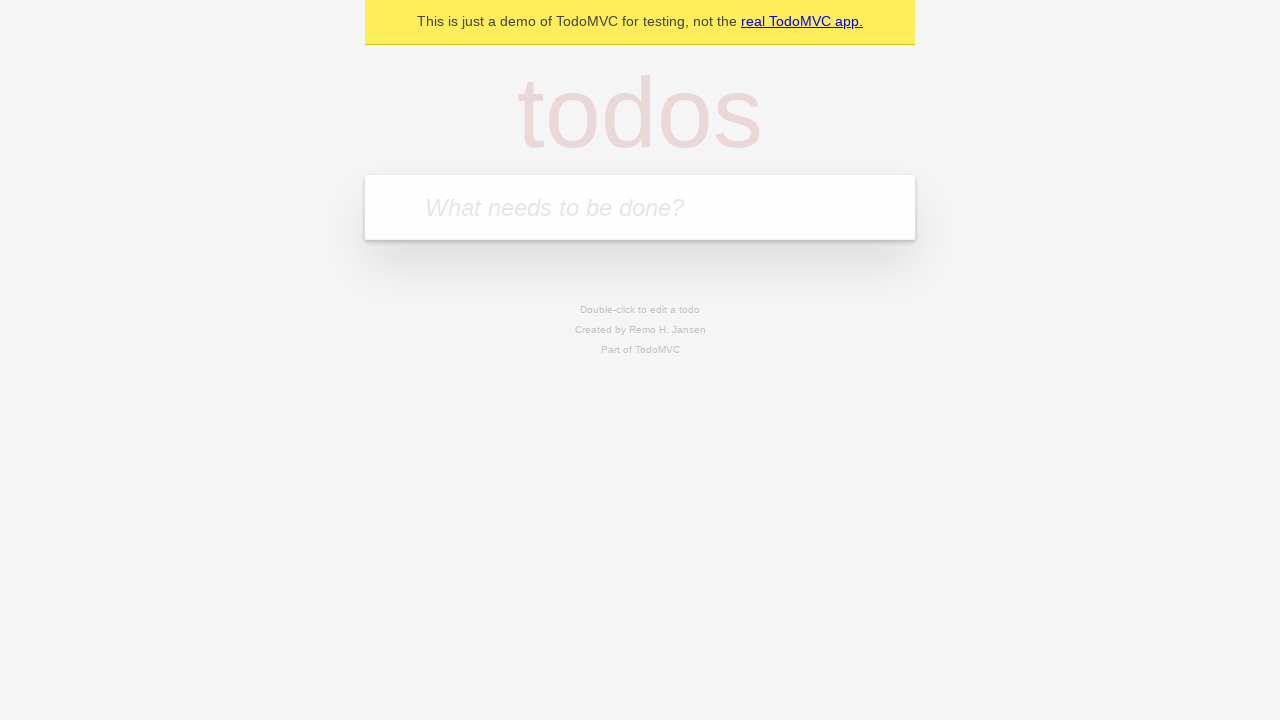

Filled new todo input with 'buy some cheese' on .new-todo
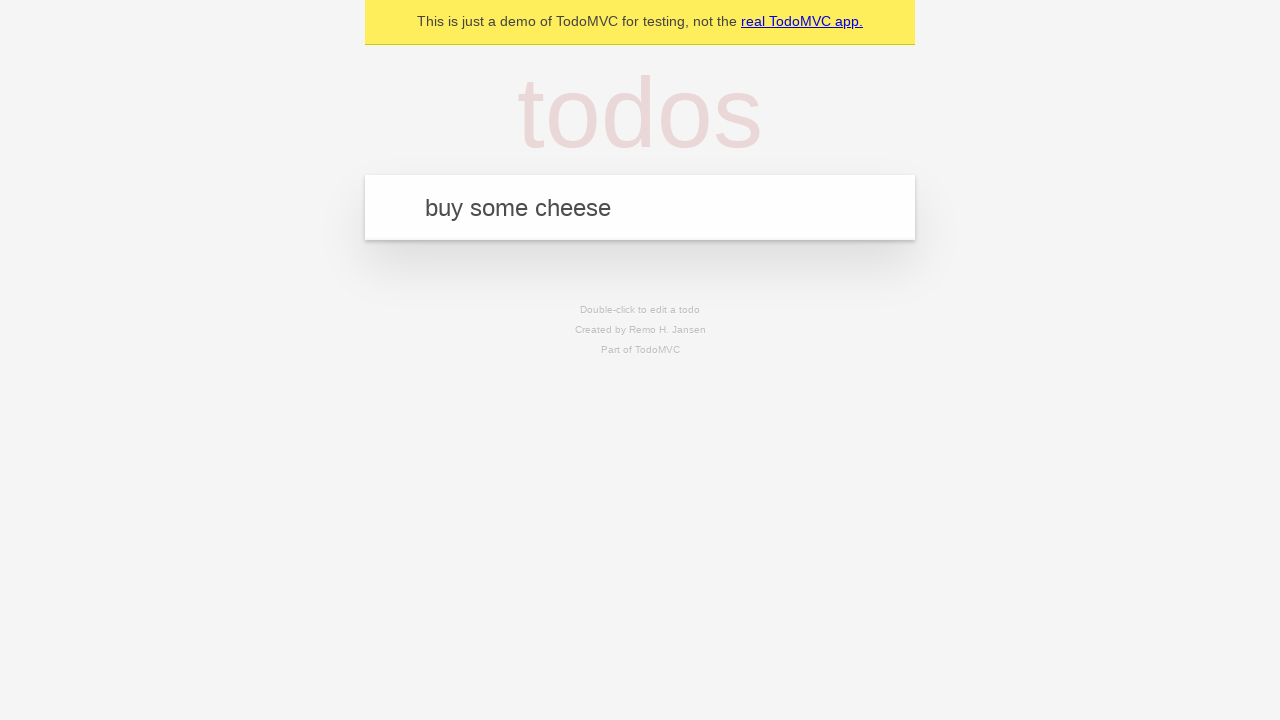

Pressed Enter to create first todo on .new-todo
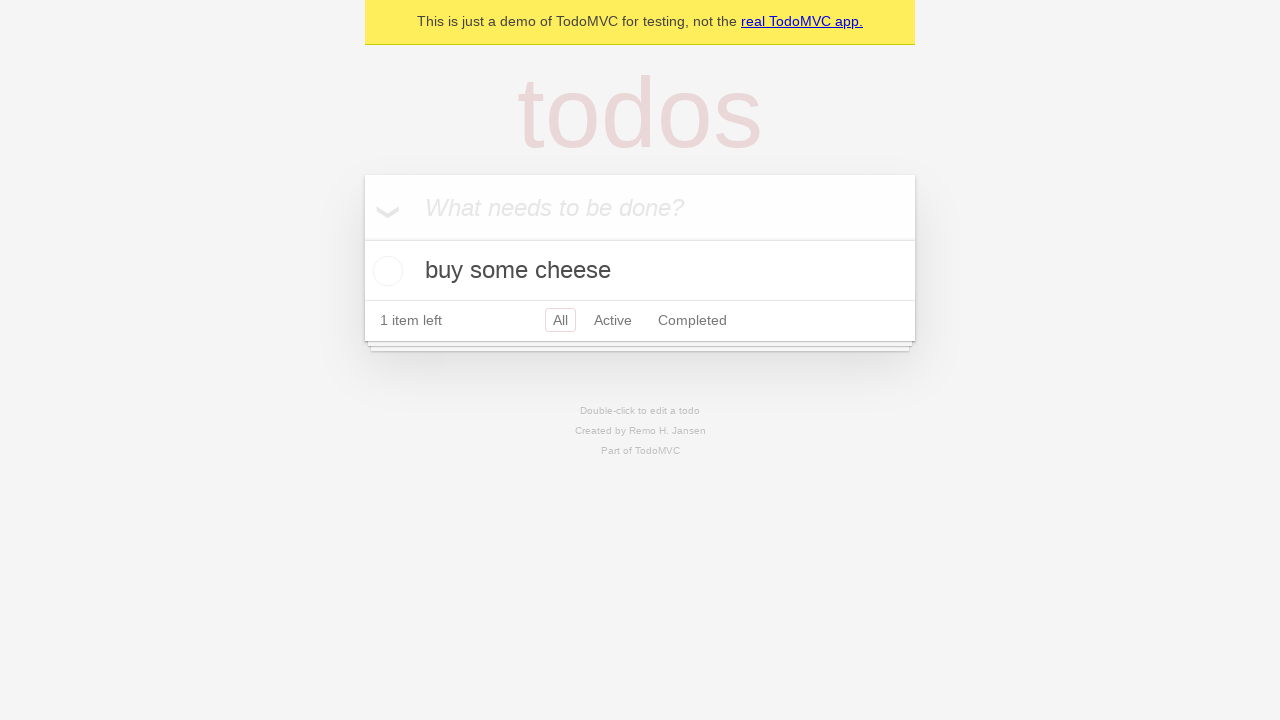

Filled new todo input with 'feed the cat' on .new-todo
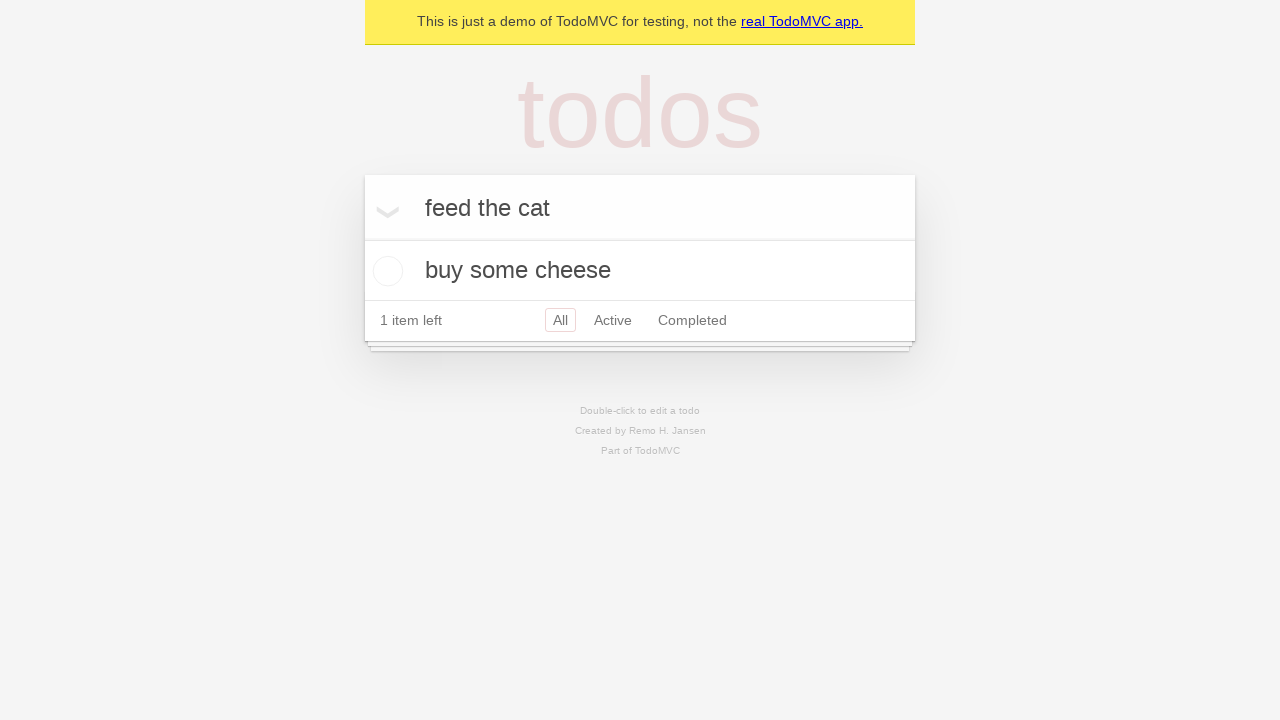

Pressed Enter to create second todo on .new-todo
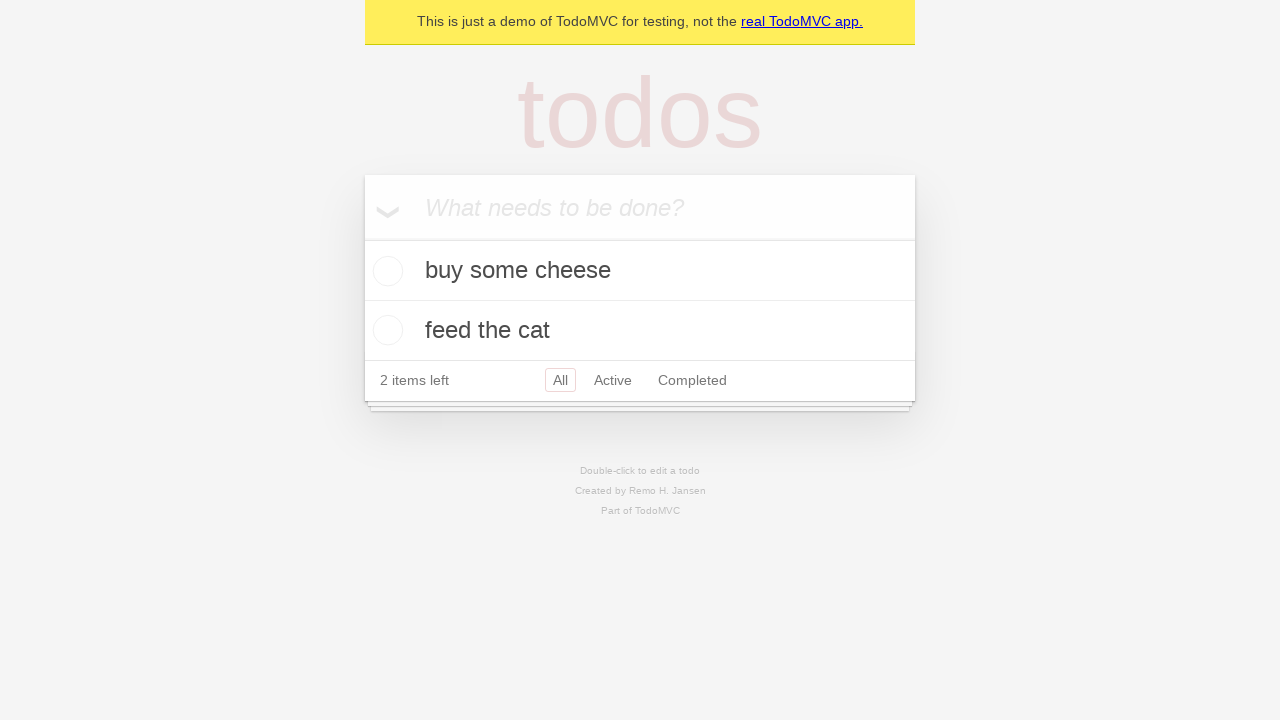

Filled new todo input with 'book a doctors appointment' on .new-todo
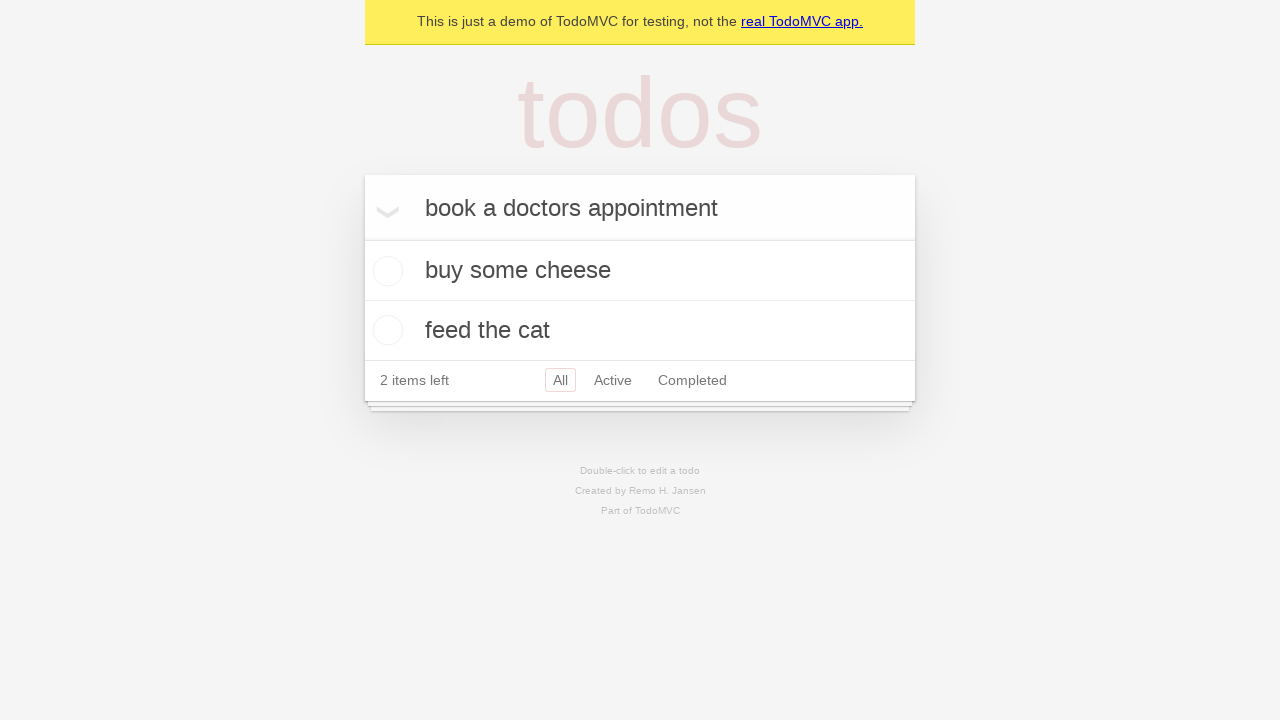

Pressed Enter to create third todo on .new-todo
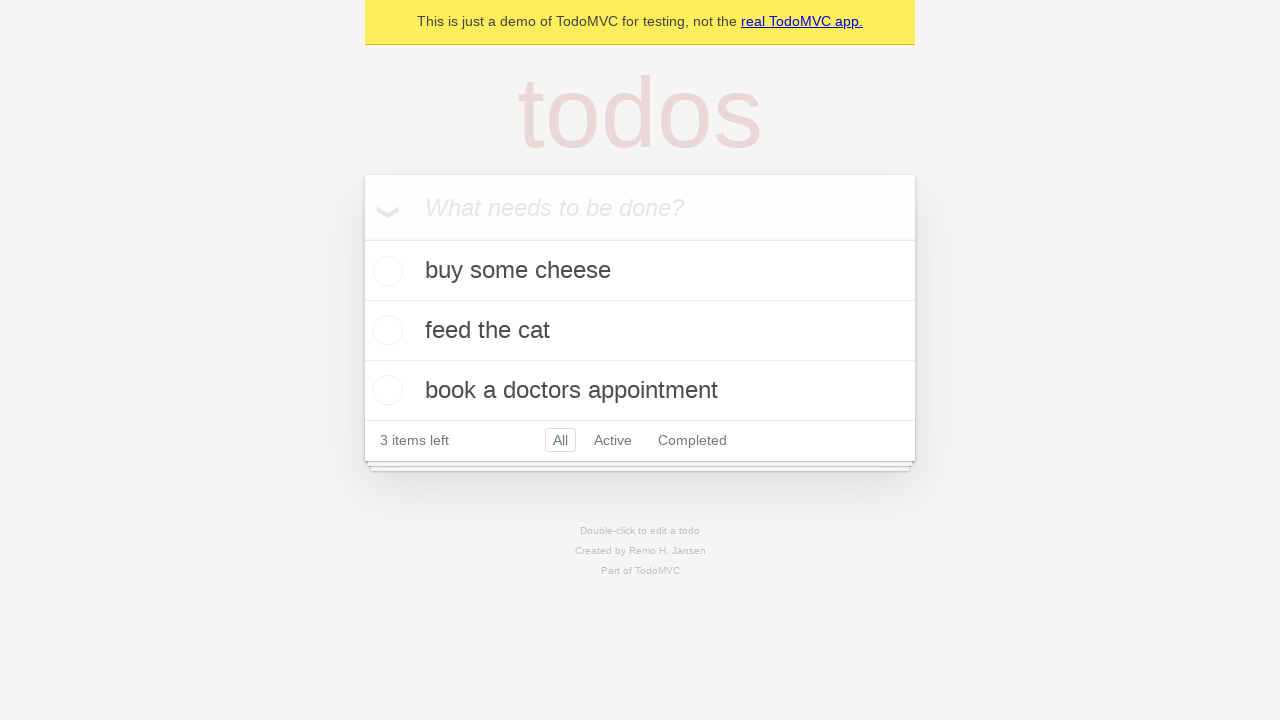

Checked the second todo item as completed at (385, 330) on .todo-list li .toggle >> nth=1
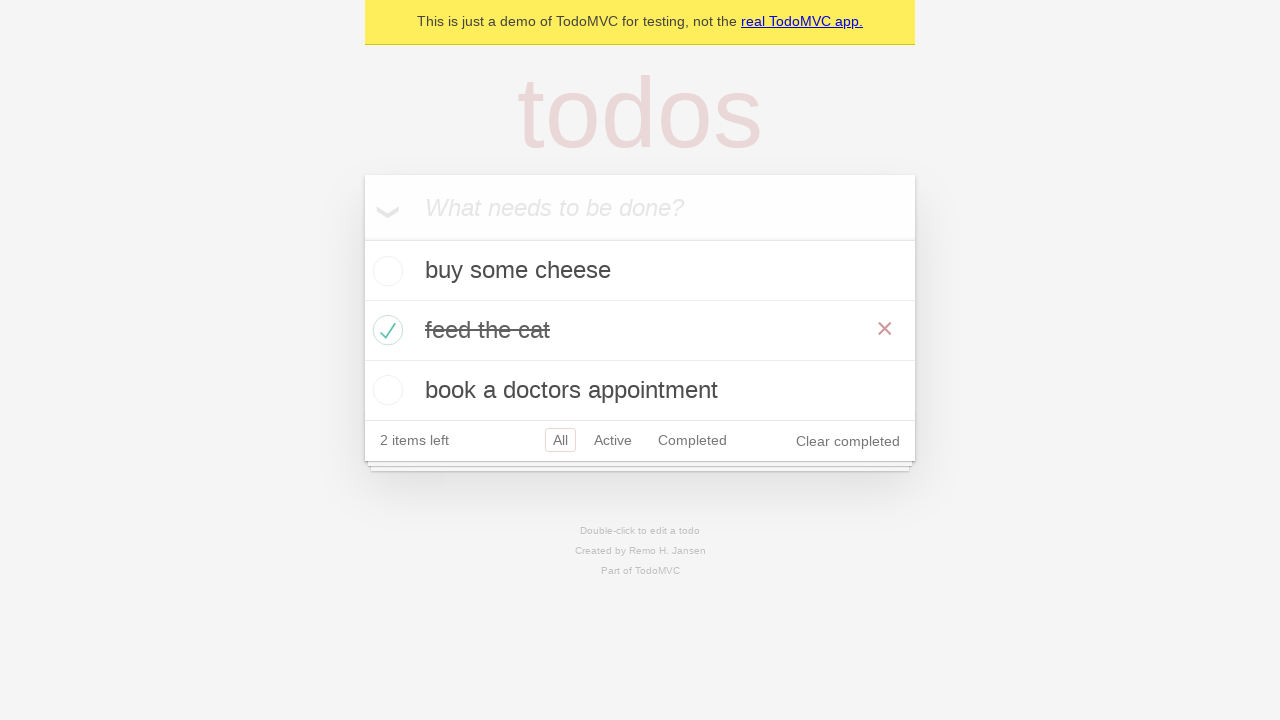

Clicked All filter to view all todos at (560, 440) on .filters >> text=All
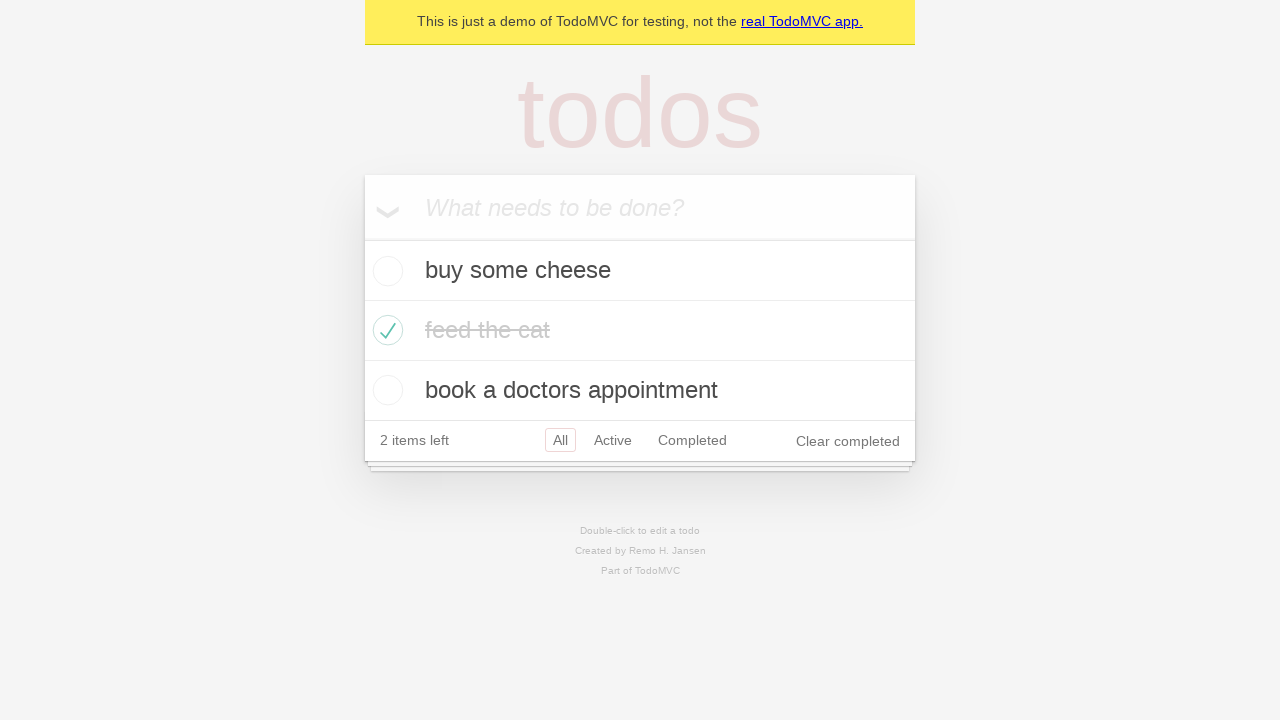

Clicked Active filter to view active todos at (613, 440) on .filters >> text=Active
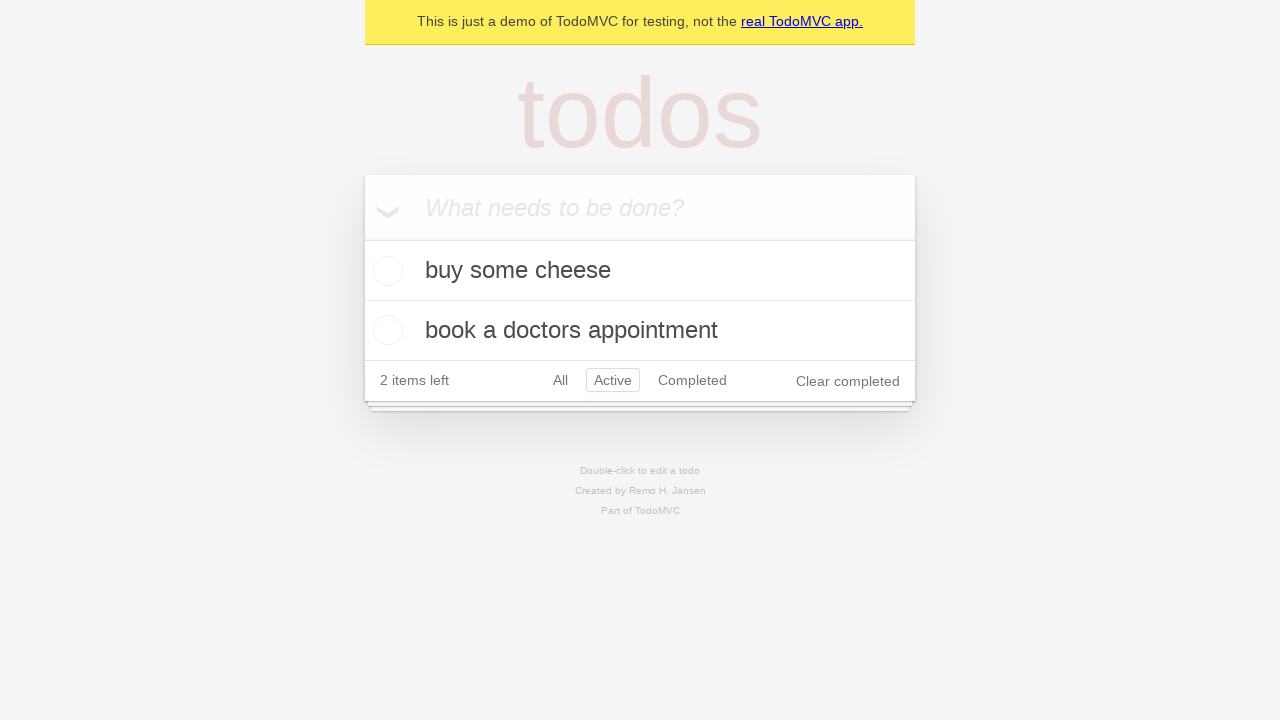

Clicked Completed filter to view completed todos at (692, 380) on .filters >> text=Completed
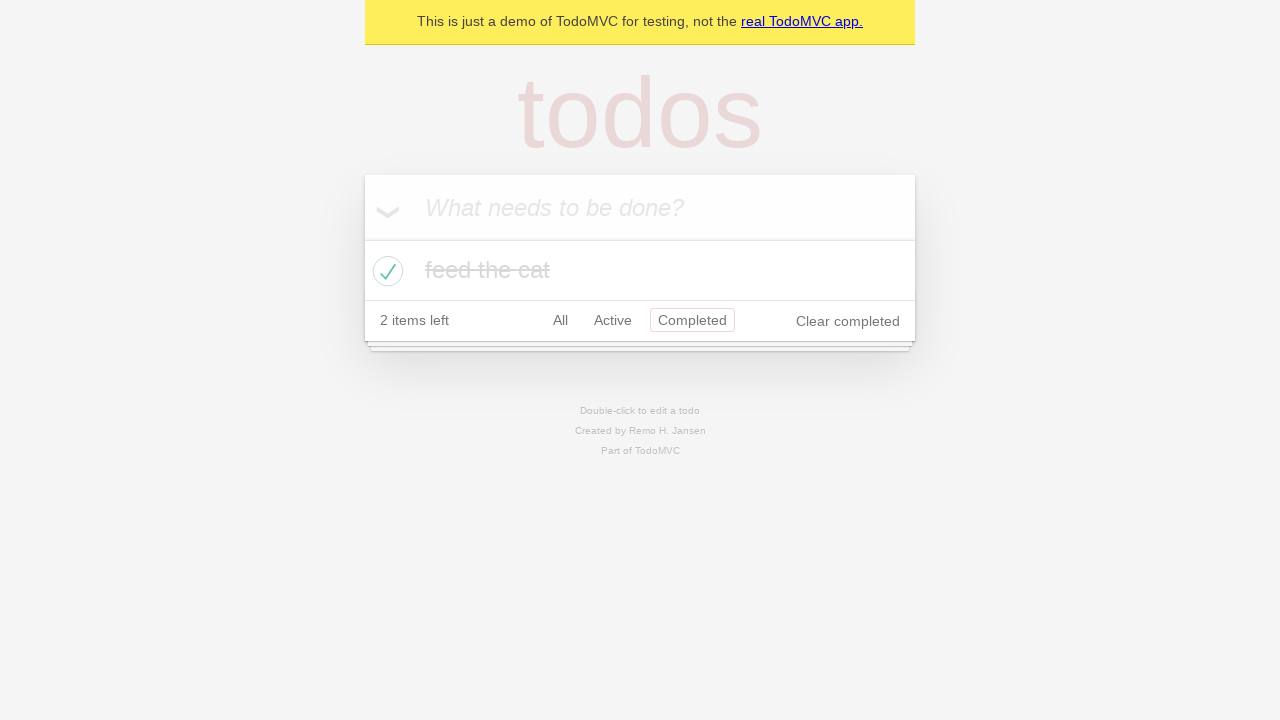

Navigated back to Active filter view
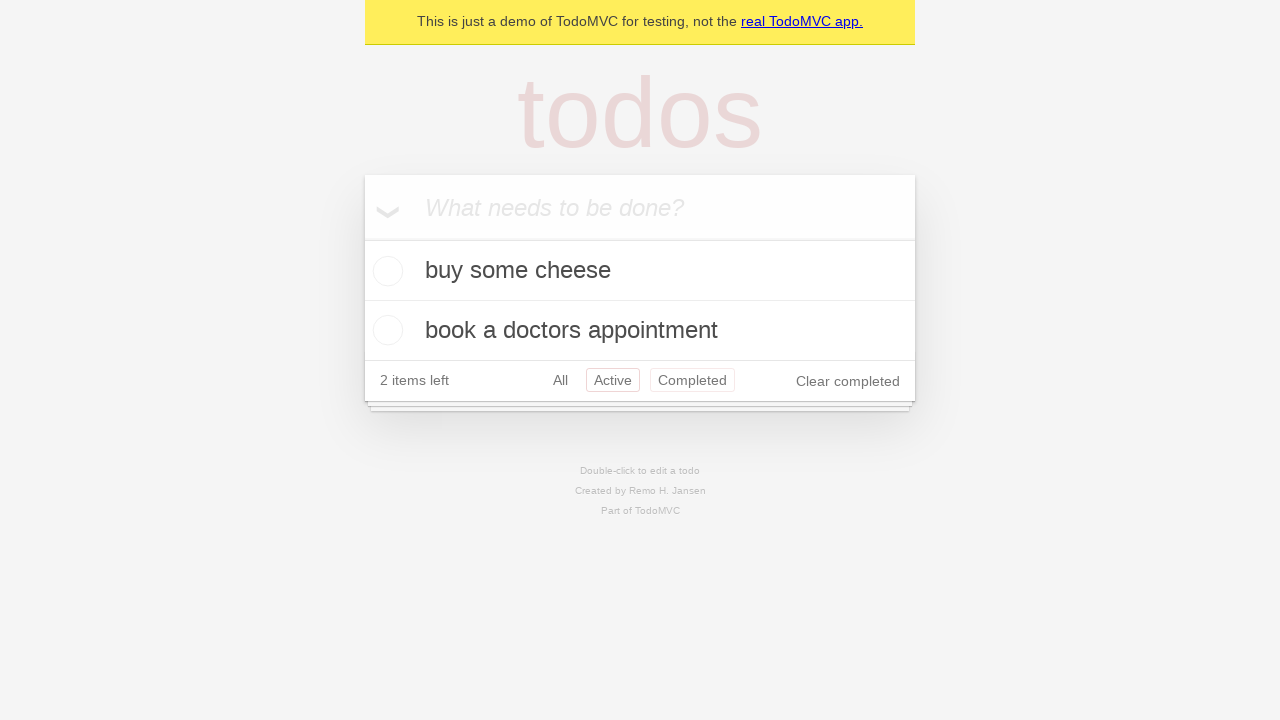

Navigated back to All filter view
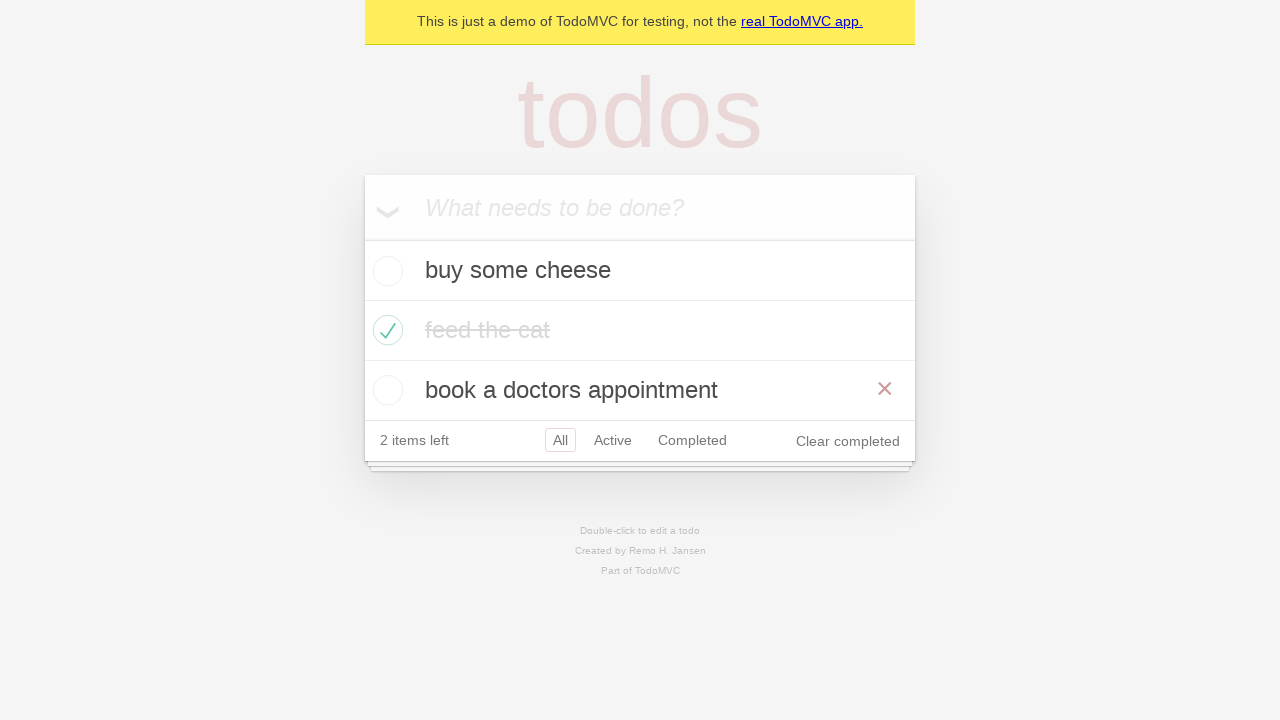

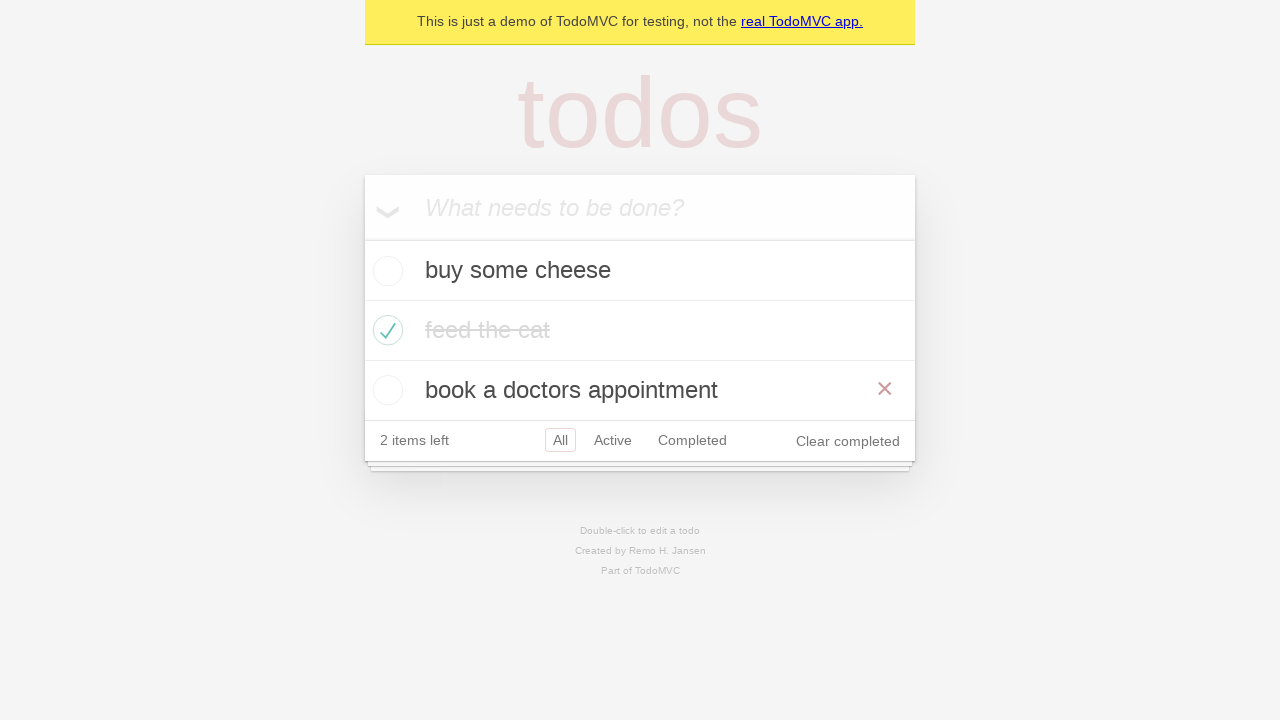